Tests table sorting functionality by clicking on a column header to sort the table

Starting URL: https://rahulshettyacademy.com/seleniumPractise/#/offers

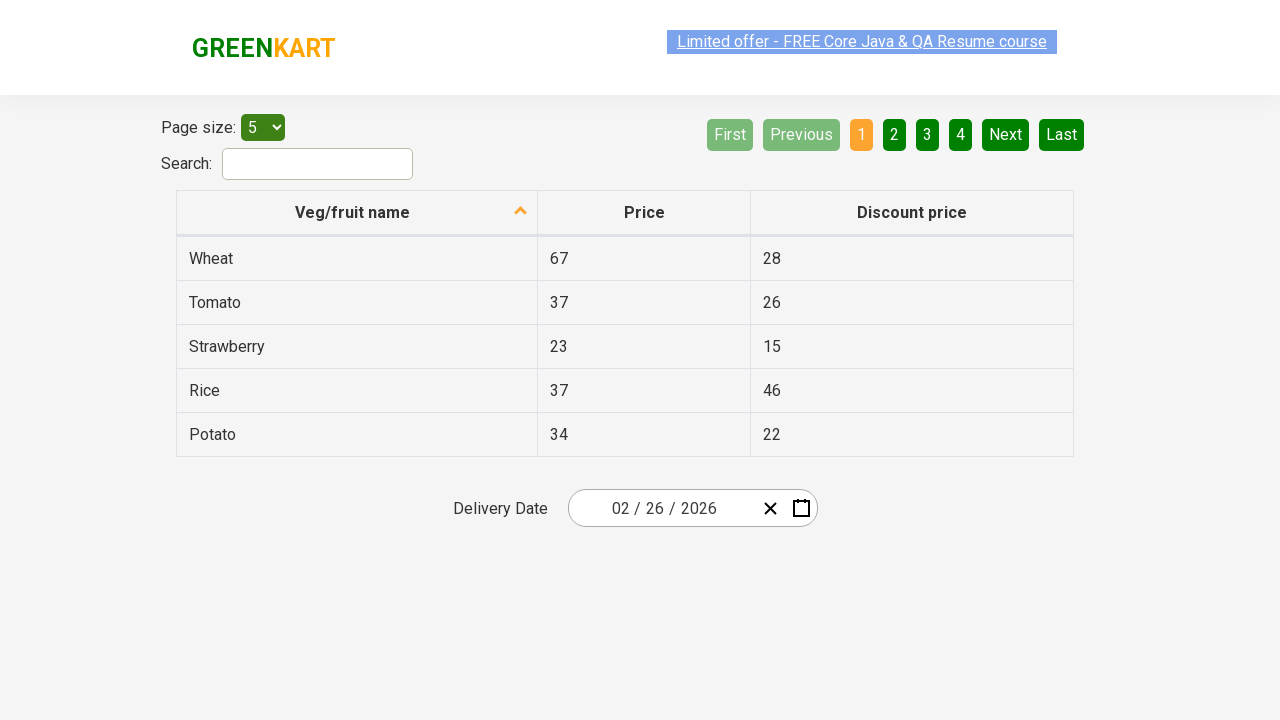

Clicked second column header to sort table at (644, 213) on tr th:nth-child(2)
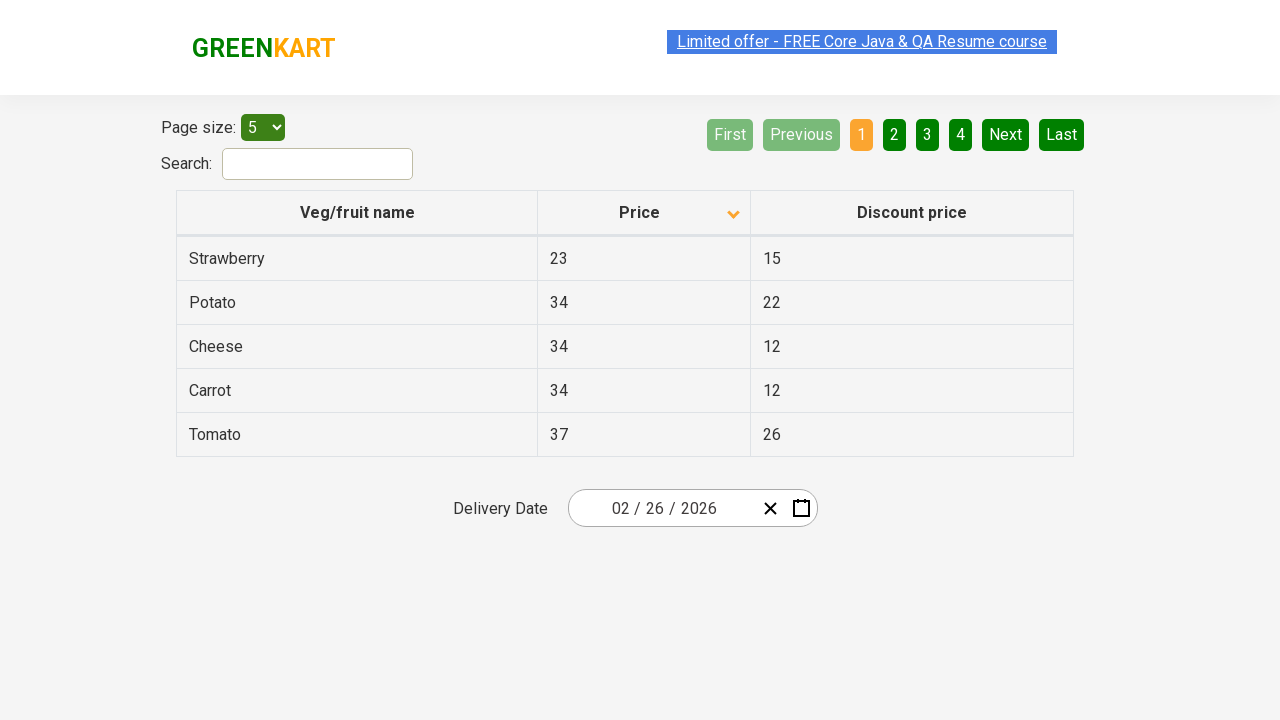

Table sorted and first column cells loaded
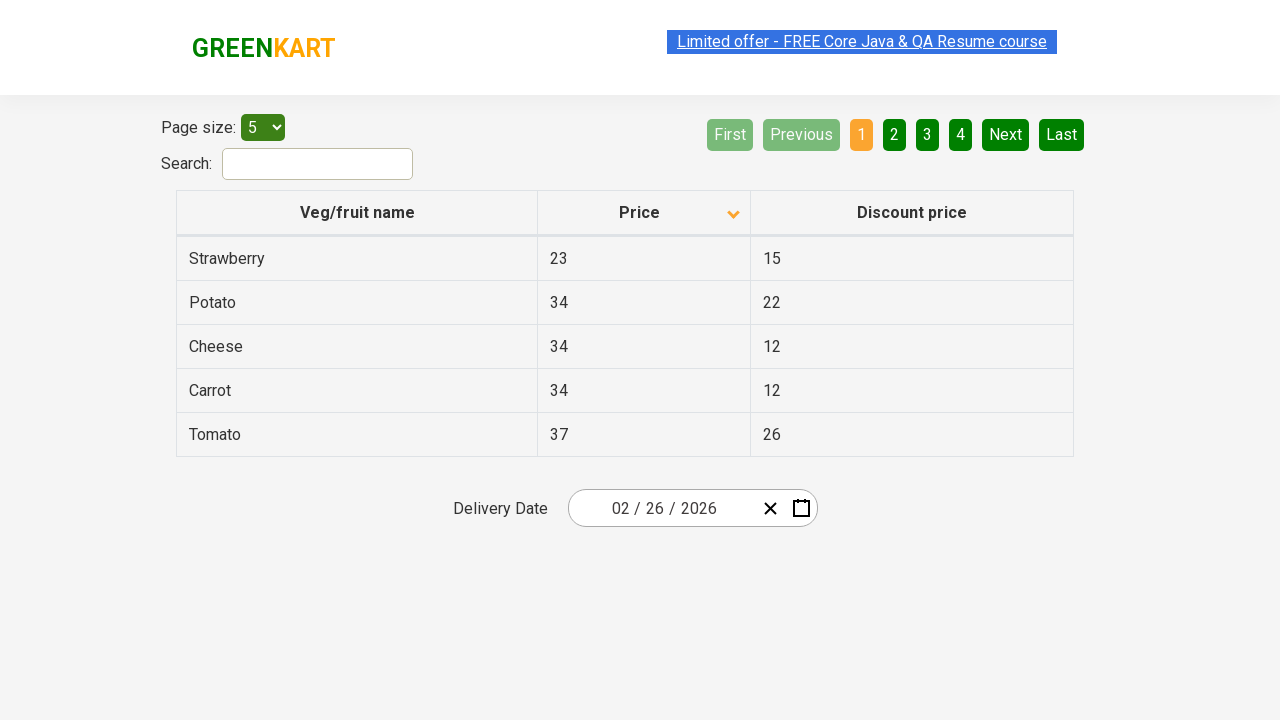

Retrieved all cells from first column to verify sorting
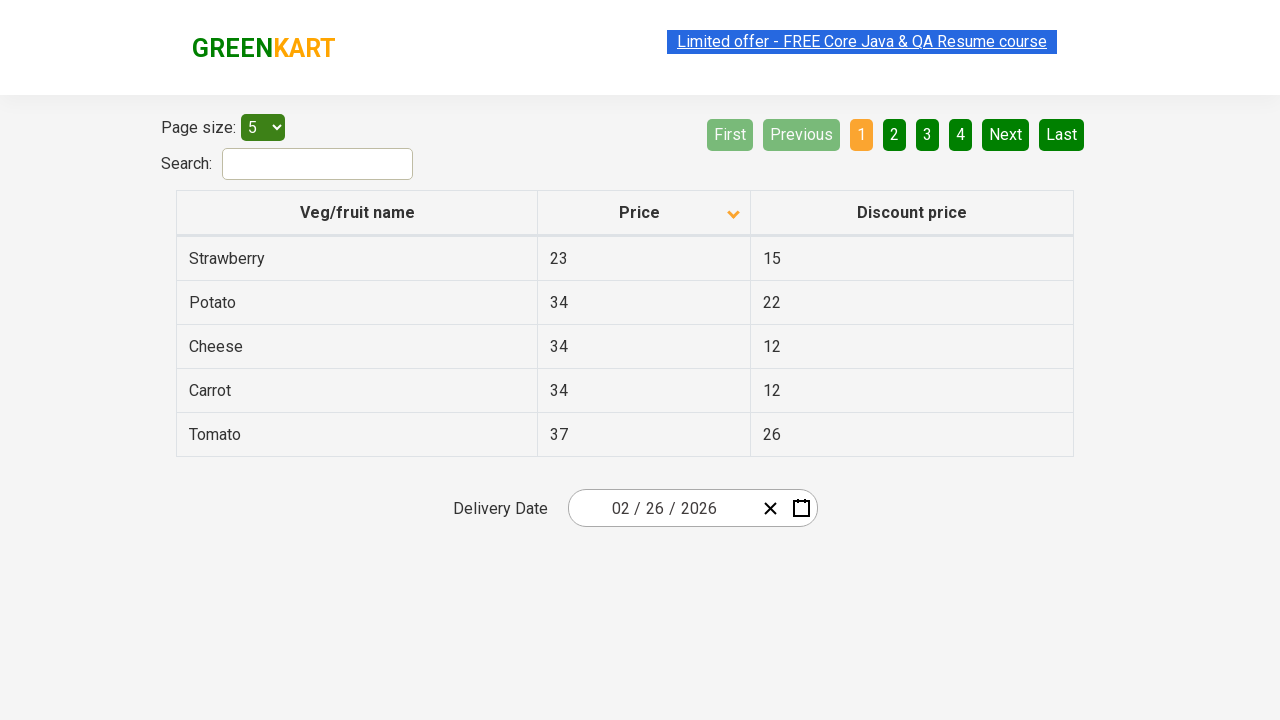

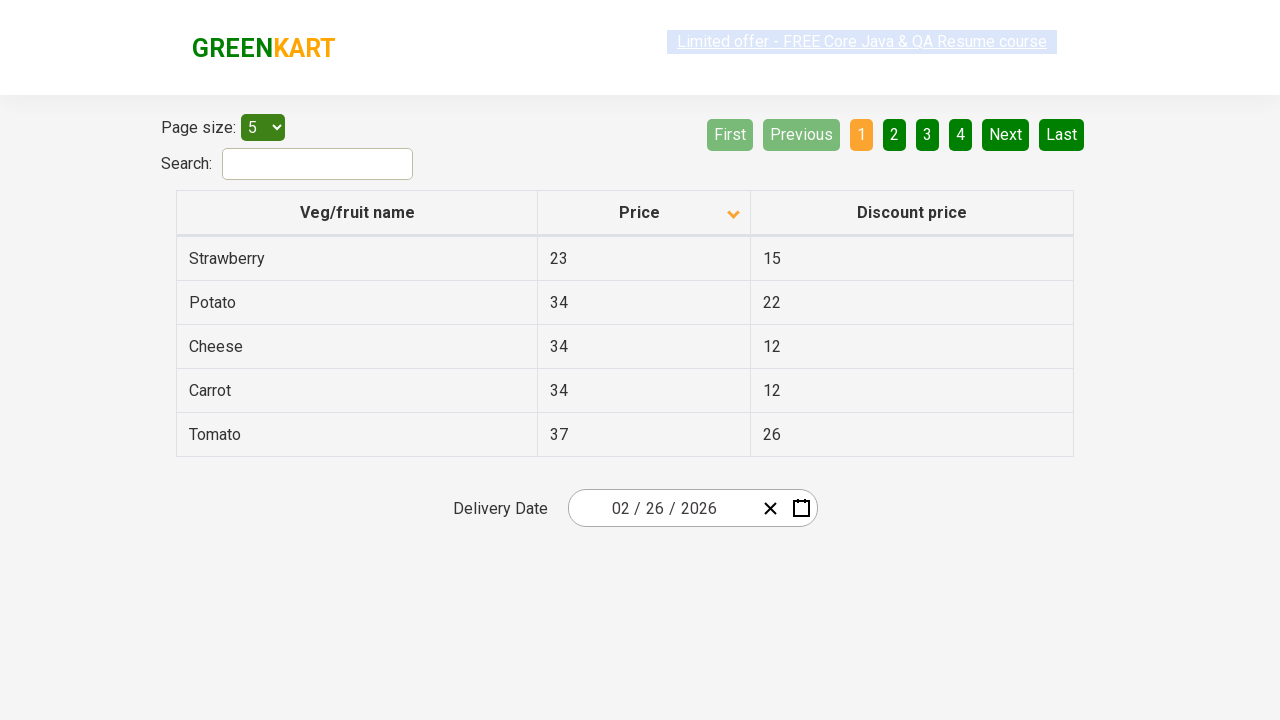